Tests custom dropdown selection on HDFC website by selecting product type and product name from dropdown menus

Starting URL: https://www.hdfc.com

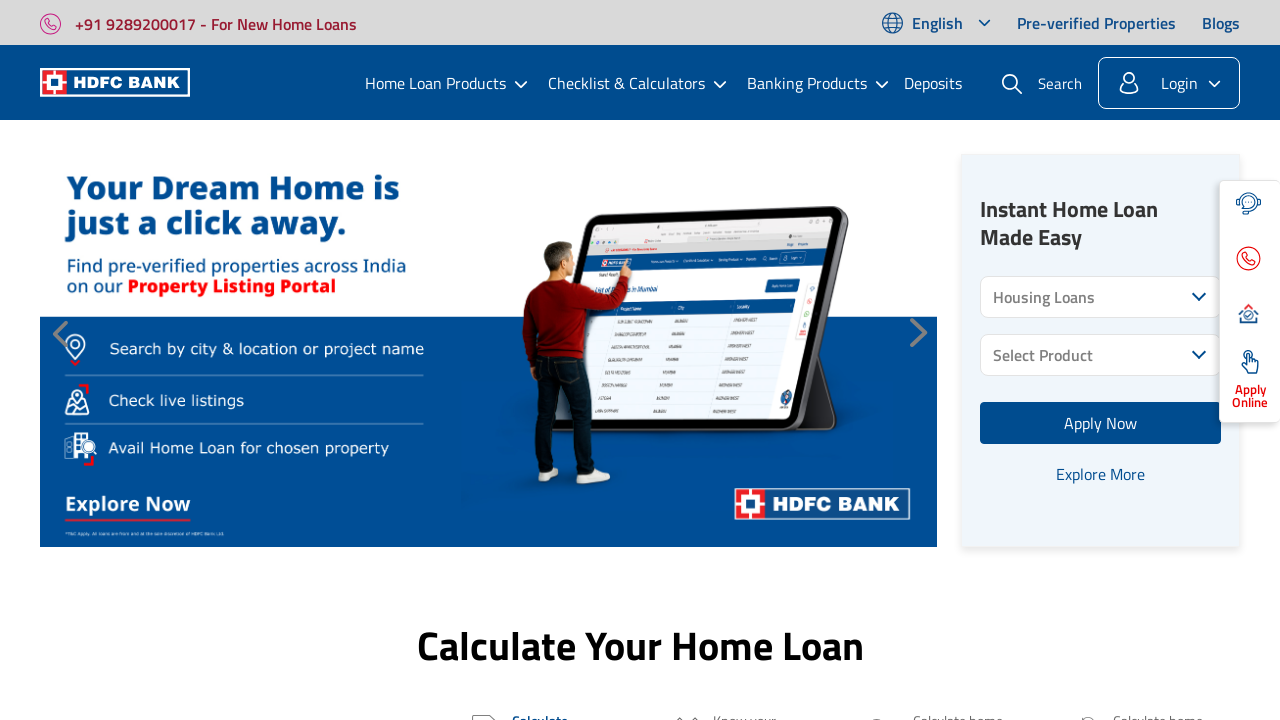

Clicked on product category dropdown at (1101, 297) on .product-category-active
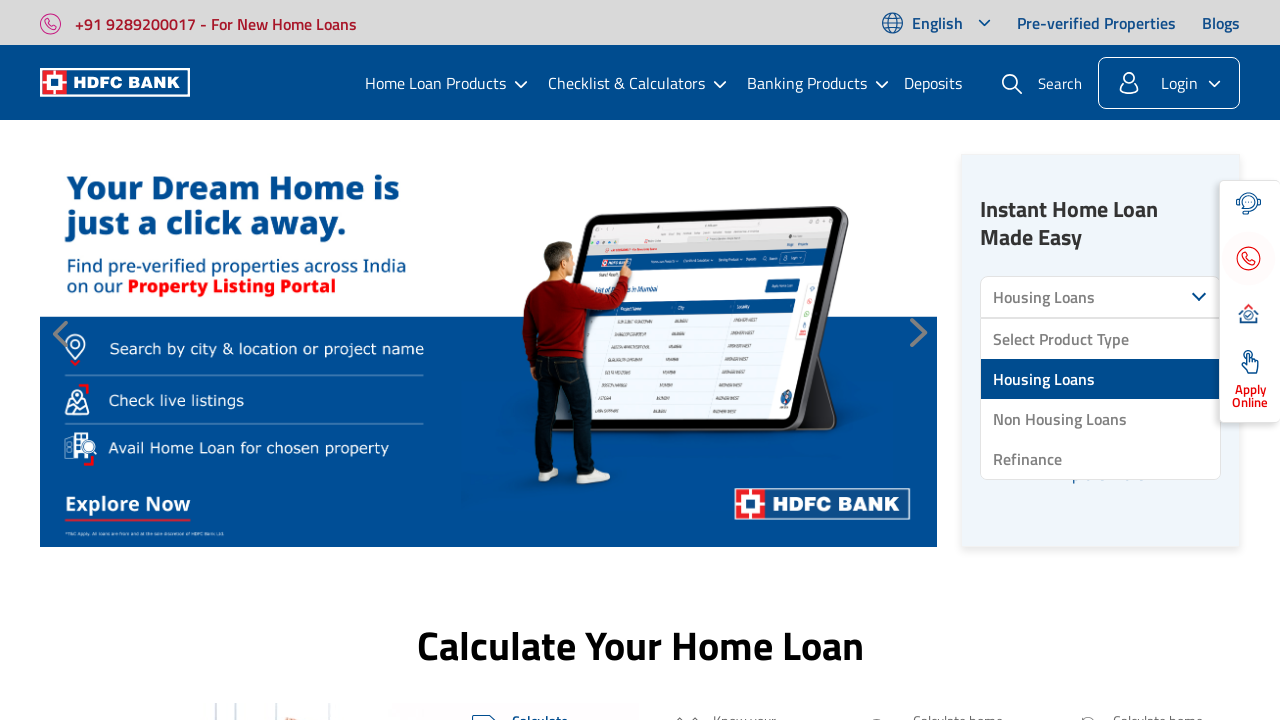

Selected 'Refinance' from product type dropdown at (1101, 459) on xpath=//ul[@id='productType']/li >> nth=3
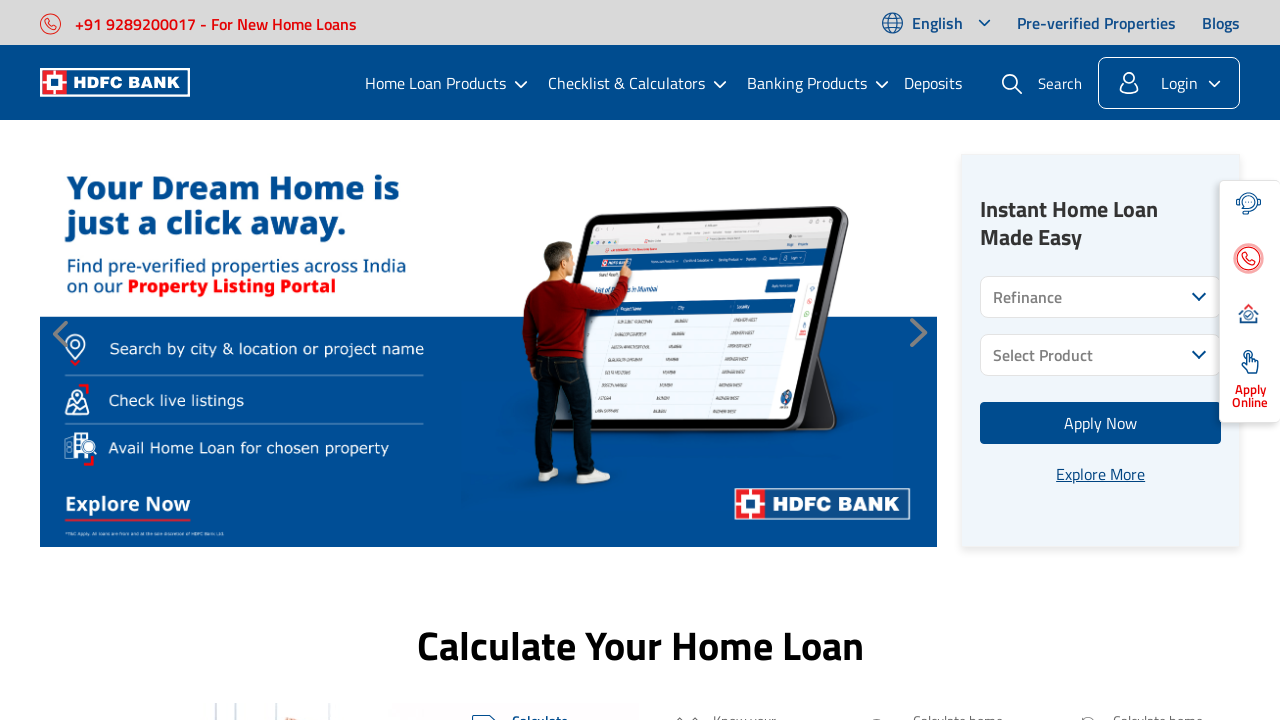

Clicked on product name dropdown at (1101, 355) on .product-name-active
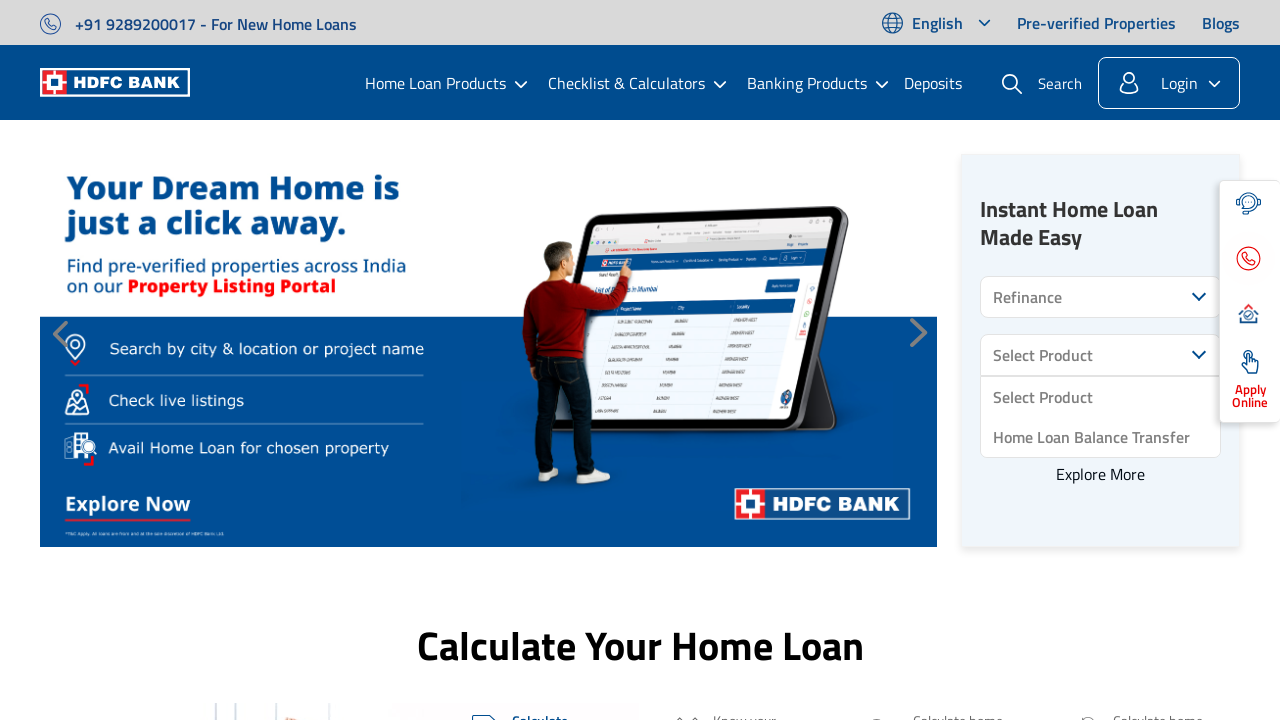

Selected 'Home Loan Balance Transfer' from product list dropdown at (1101, 437) on ul.product-name-list>li >> nth=1
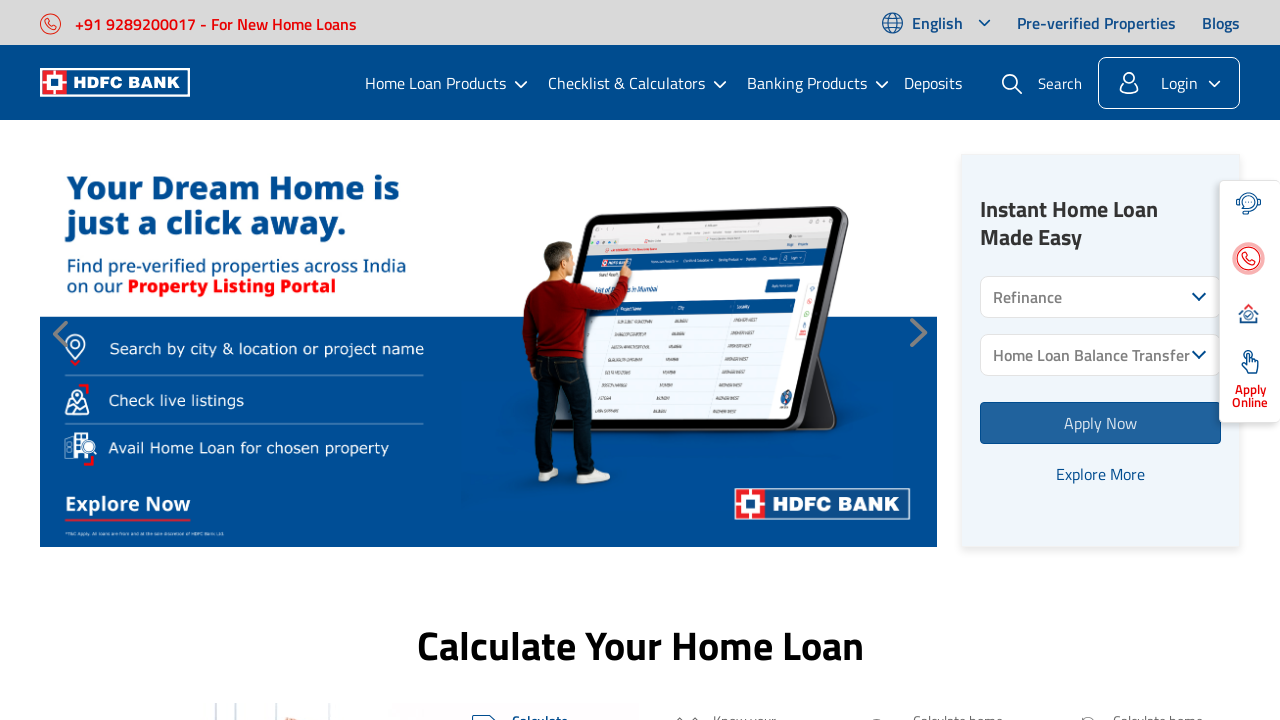

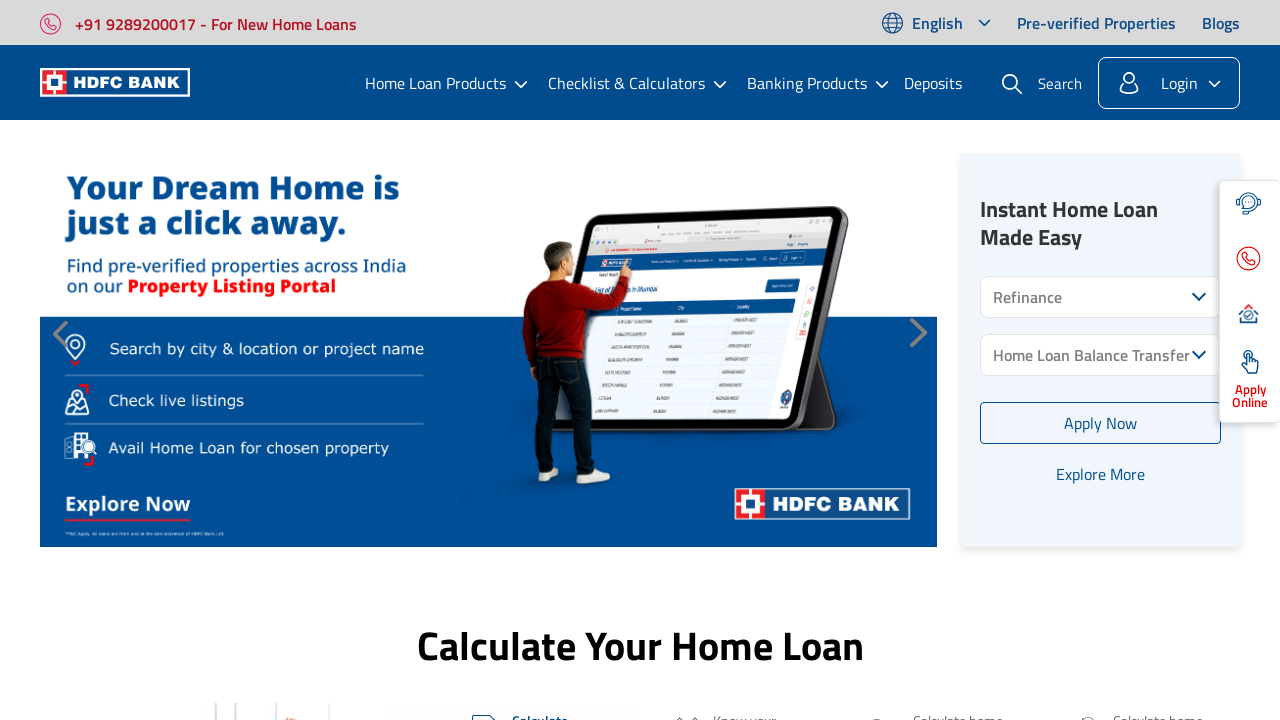